Tests file upload functionality by selecting a file and clicking the upload button, then verifying the success message is displayed.

Starting URL: https://the-internet.herokuapp.com/upload

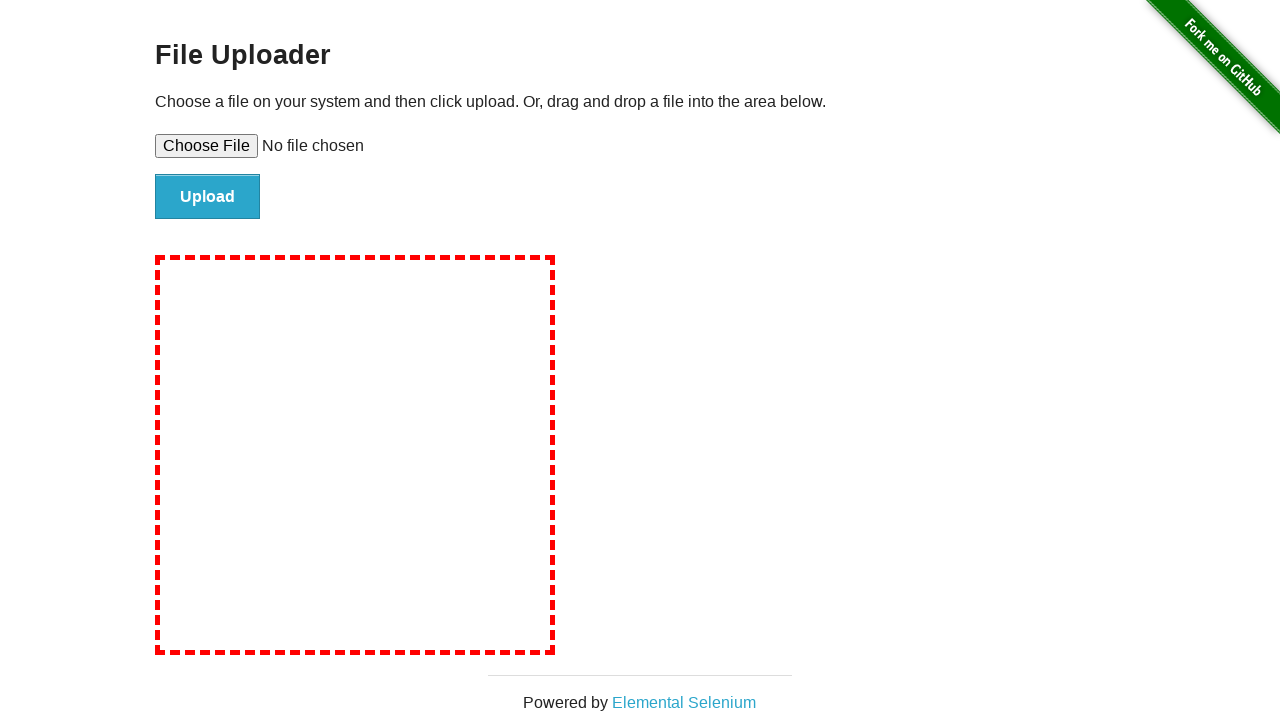

Created temporary test file for upload
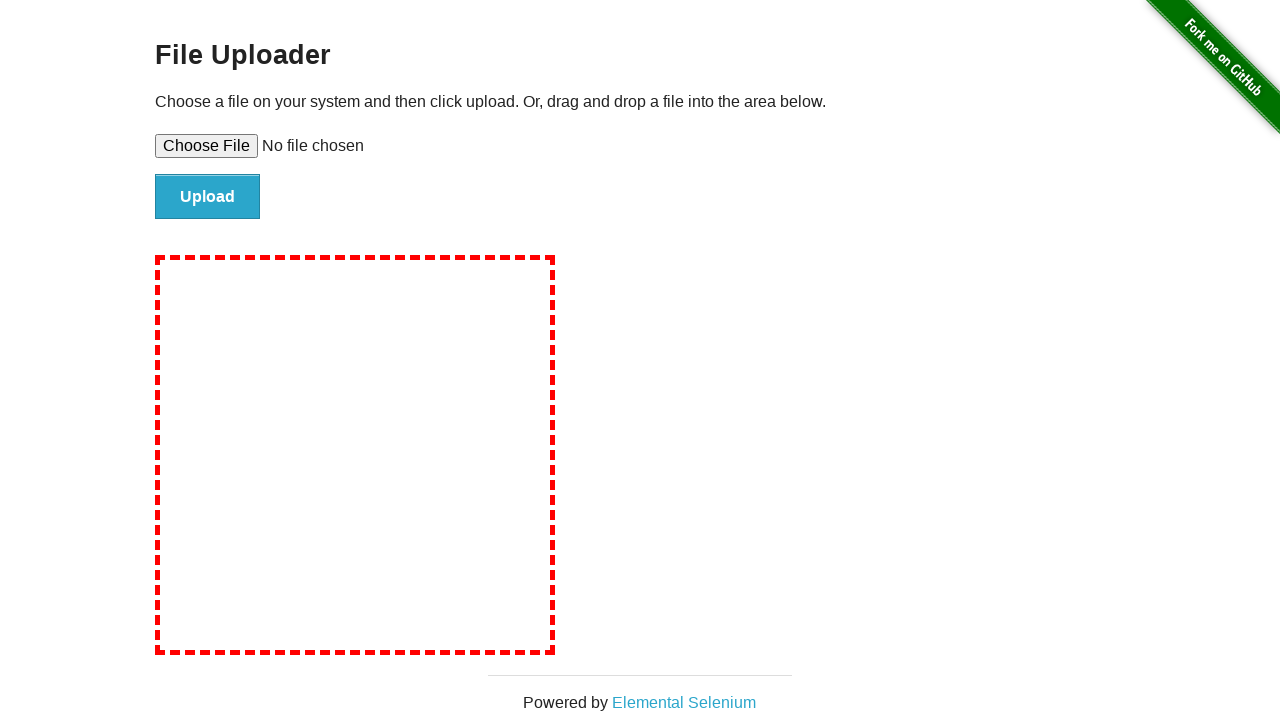

Selected file for upload via file input
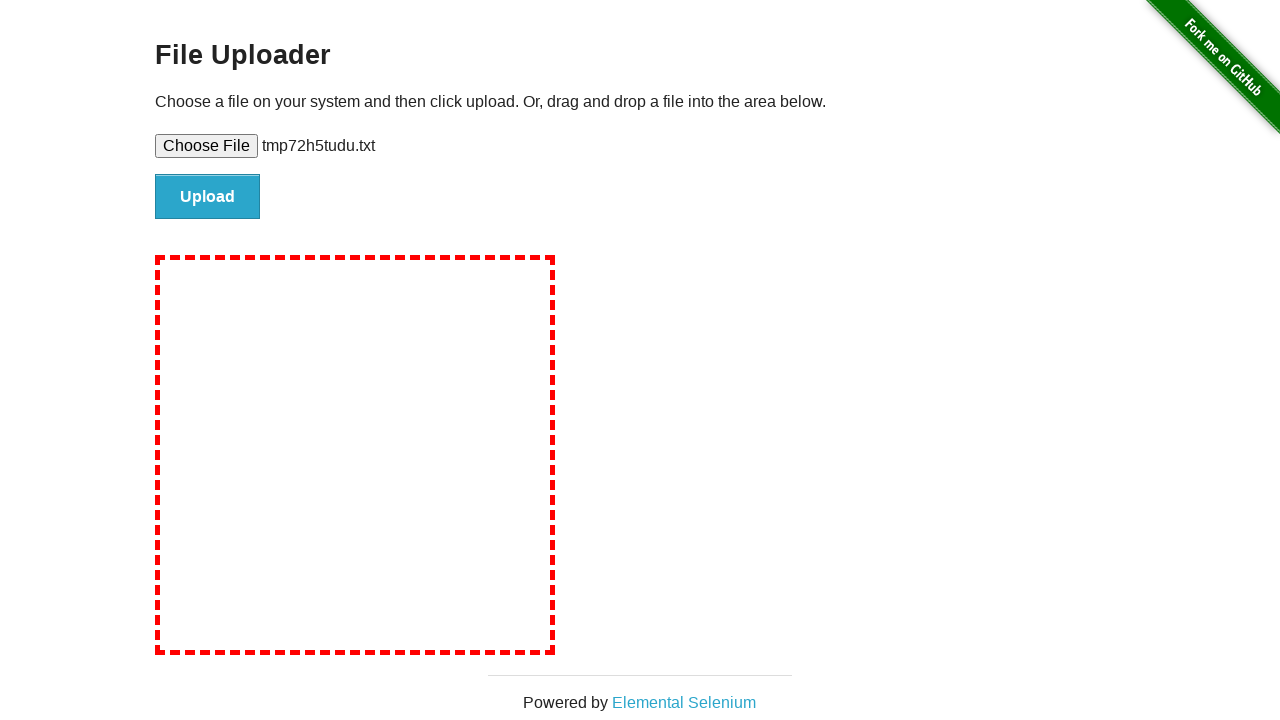

Clicked upload button at (208, 197) on #file-submit
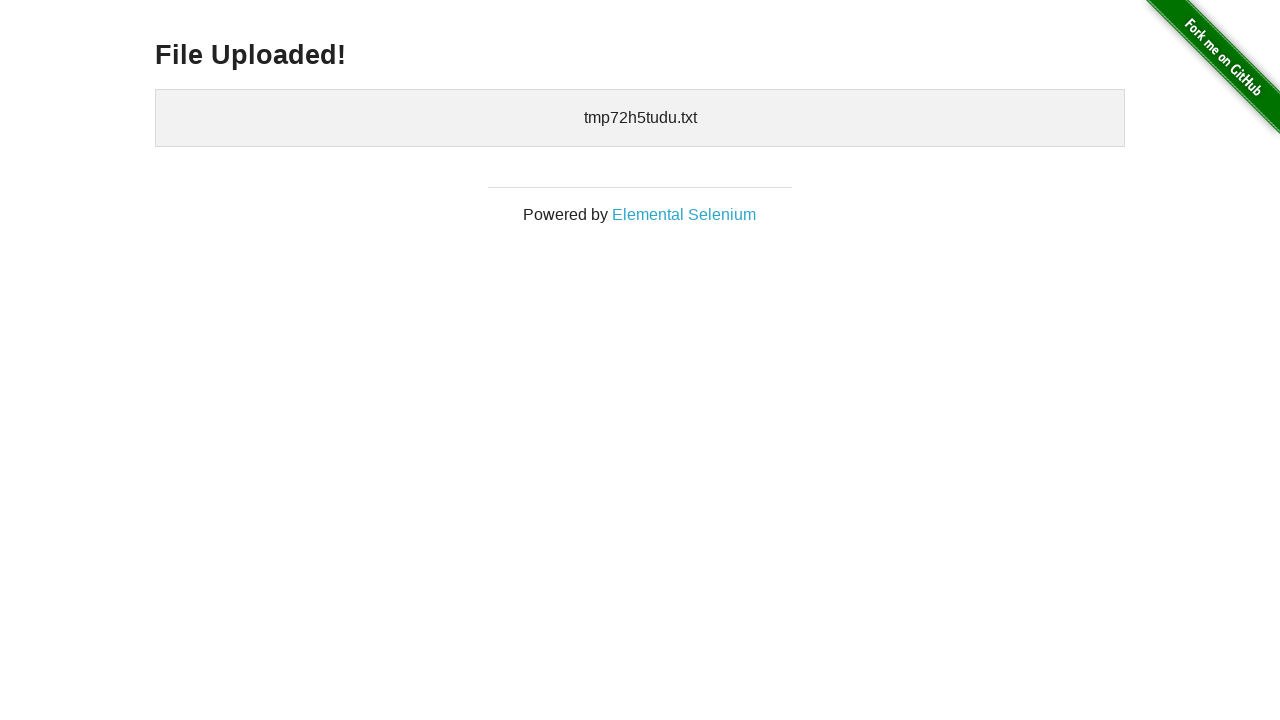

Success message header appeared
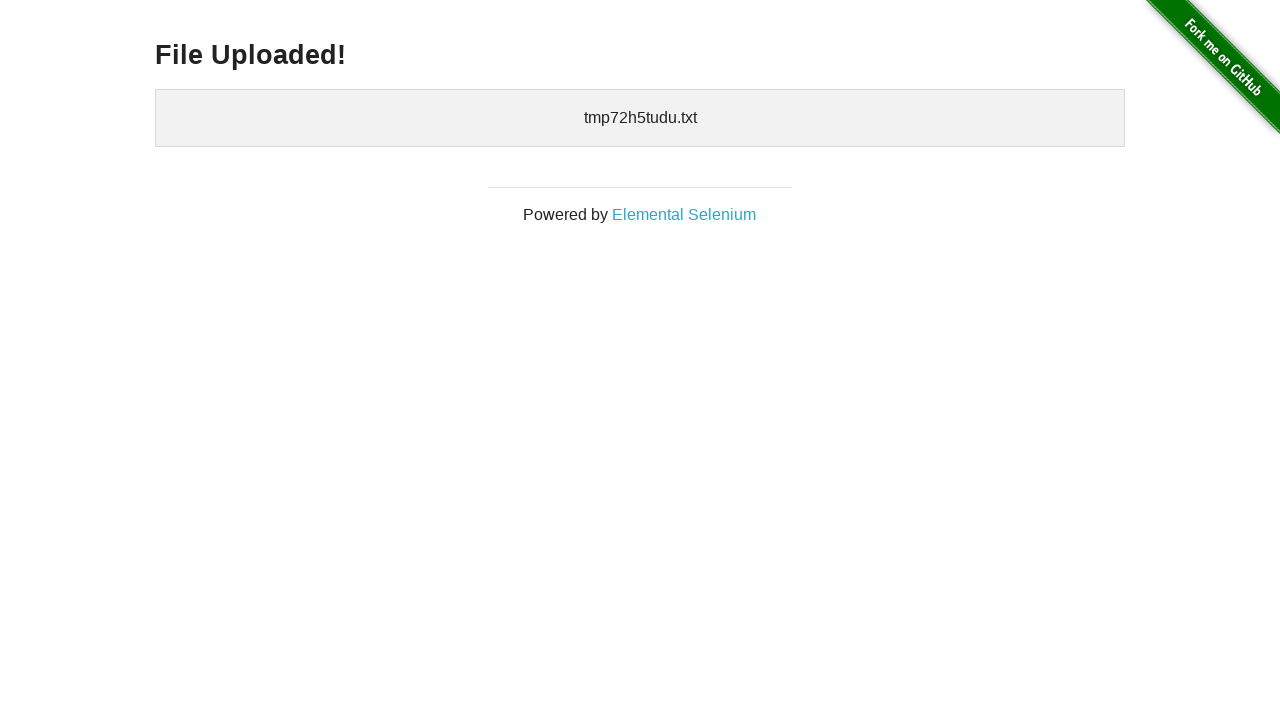

Retrieved success message text: 'File Uploaded!'
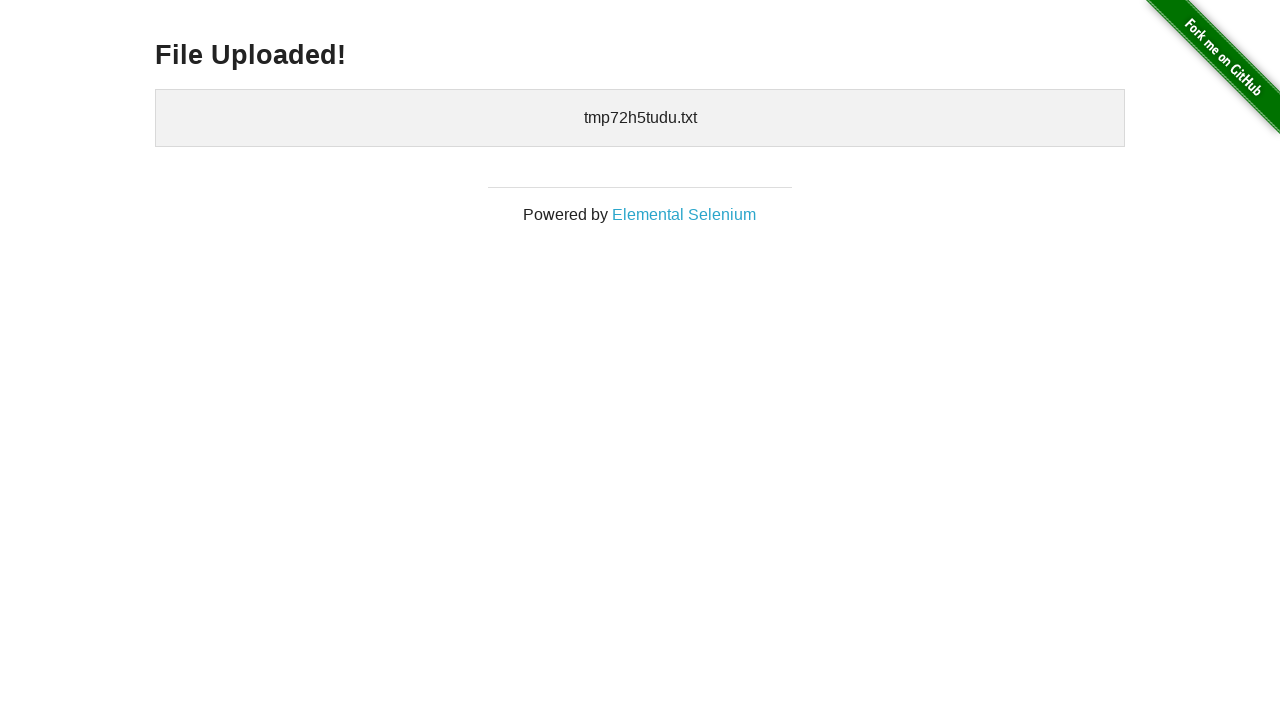

Verified 'File Uploaded!' message is displayed
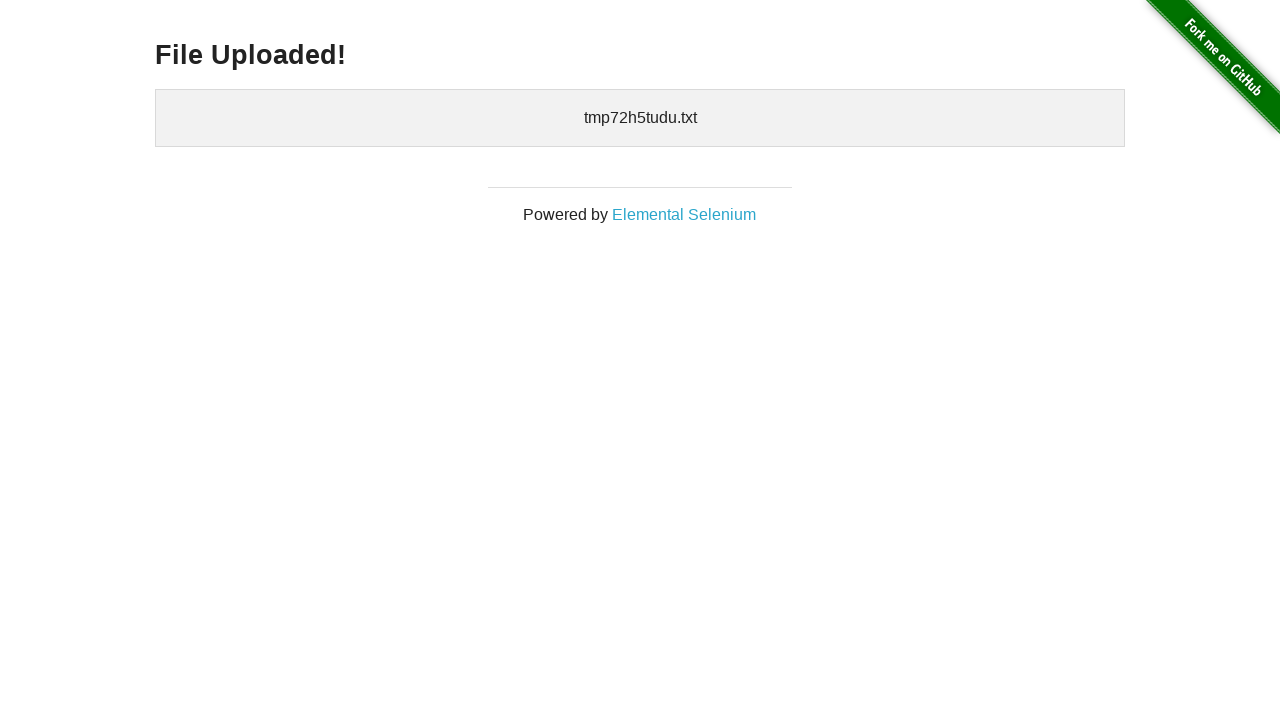

Cleaned up temporary test file
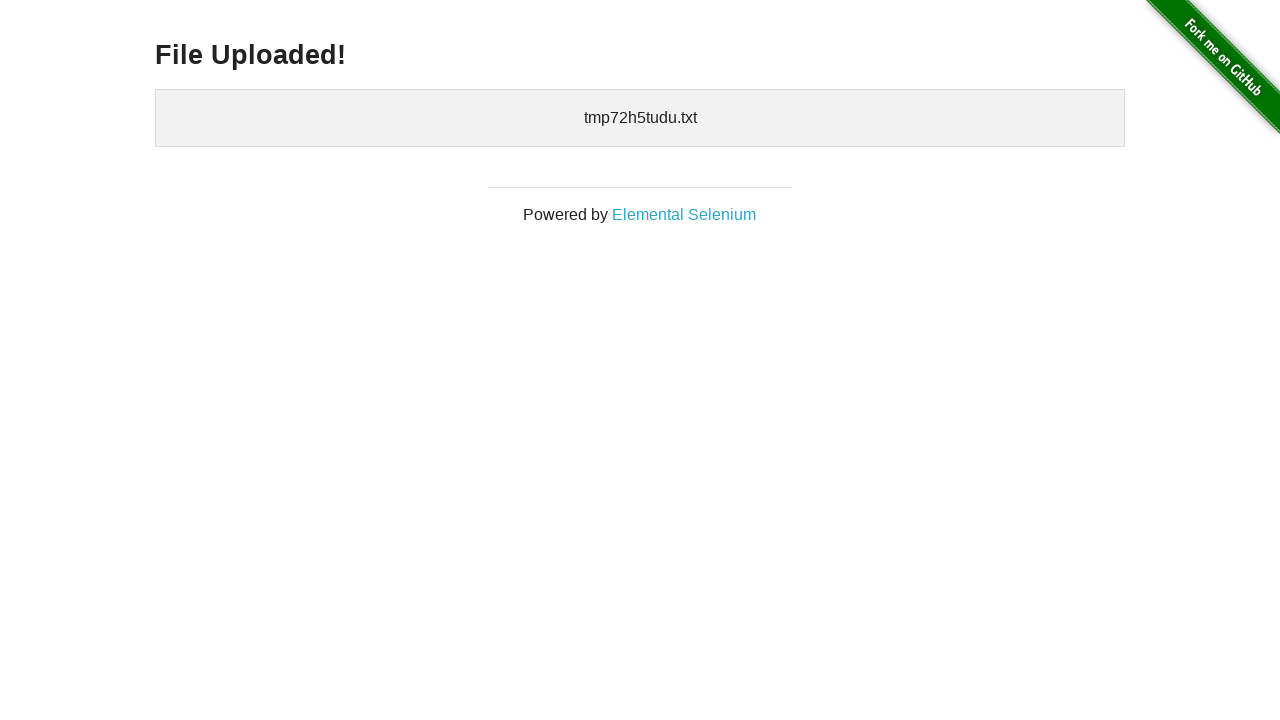

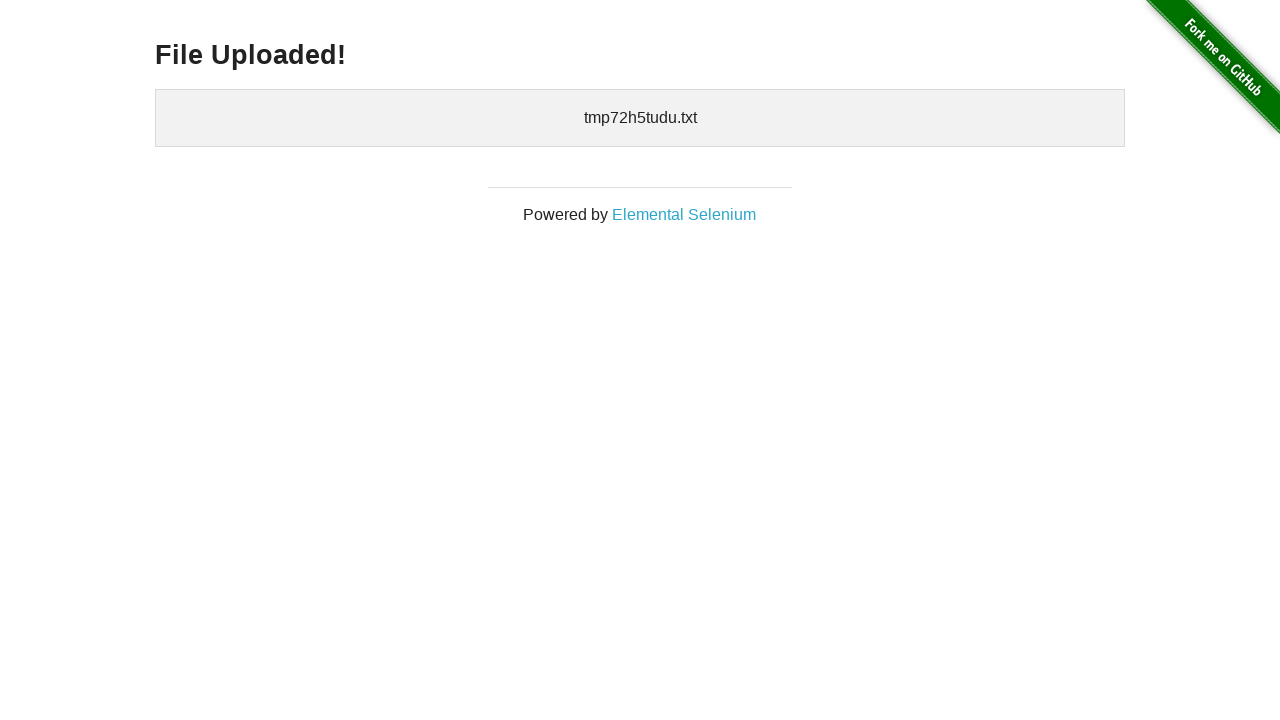